Tests editing a todo item by double-clicking and entering new text

Starting URL: https://demo.playwright.dev/todomvc

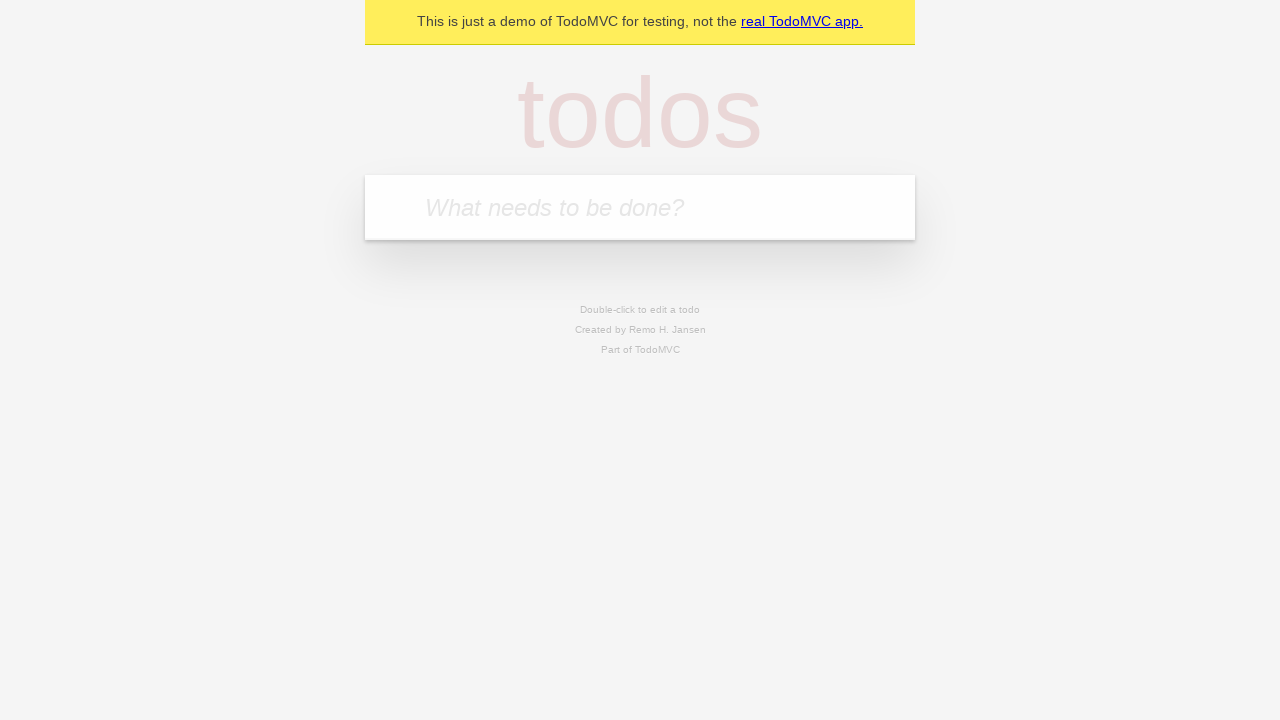

Filled new-todo input with 'buy some cheese' on .new-todo
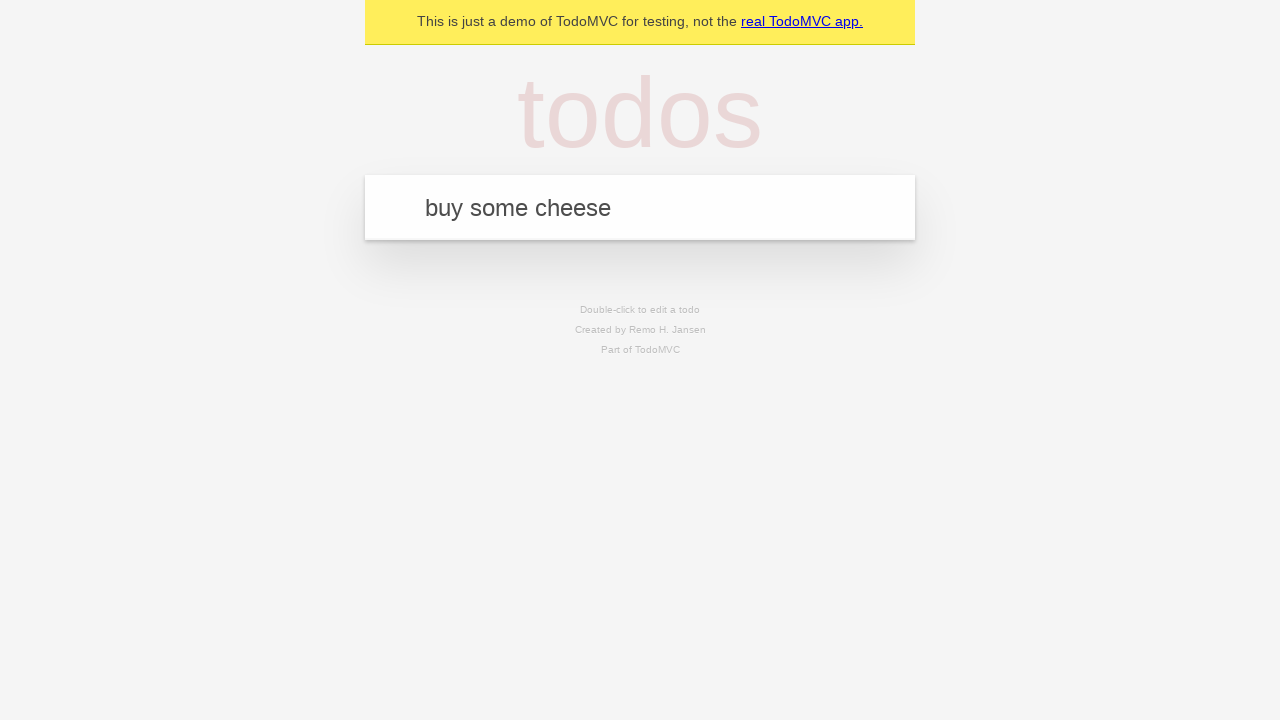

Pressed Enter to create first todo item on .new-todo
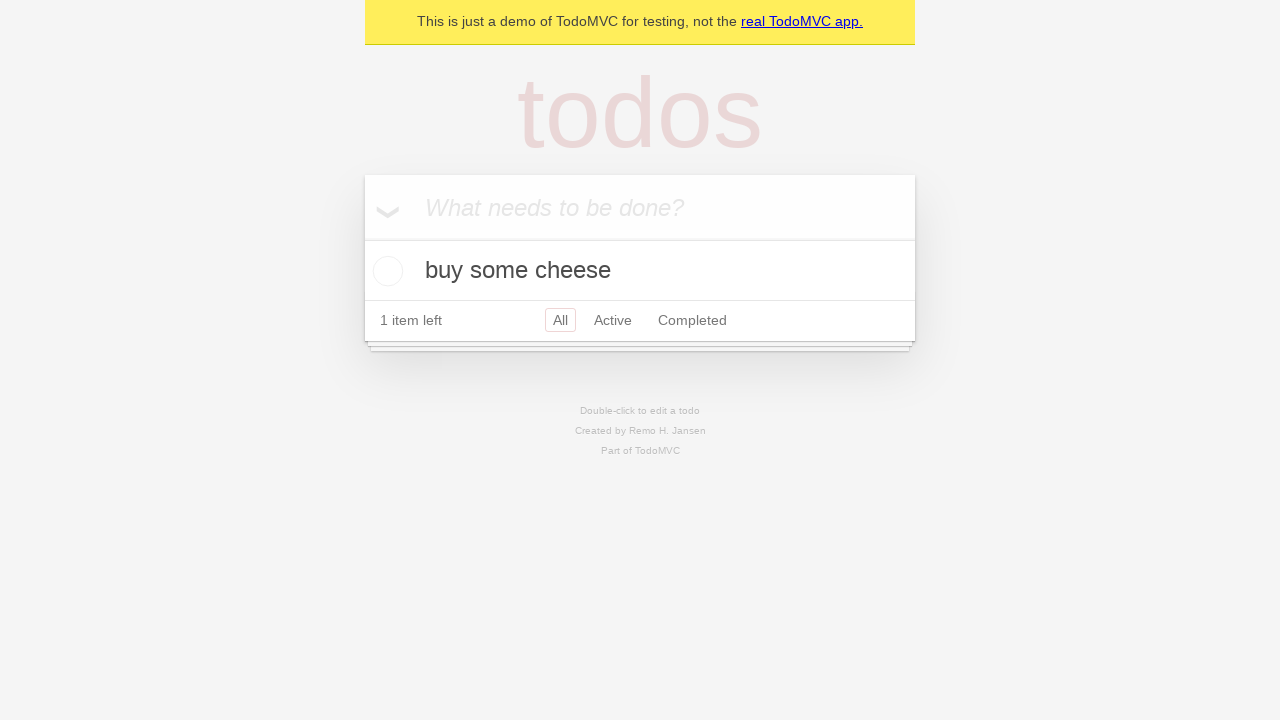

Filled new-todo input with 'feed the cat' on .new-todo
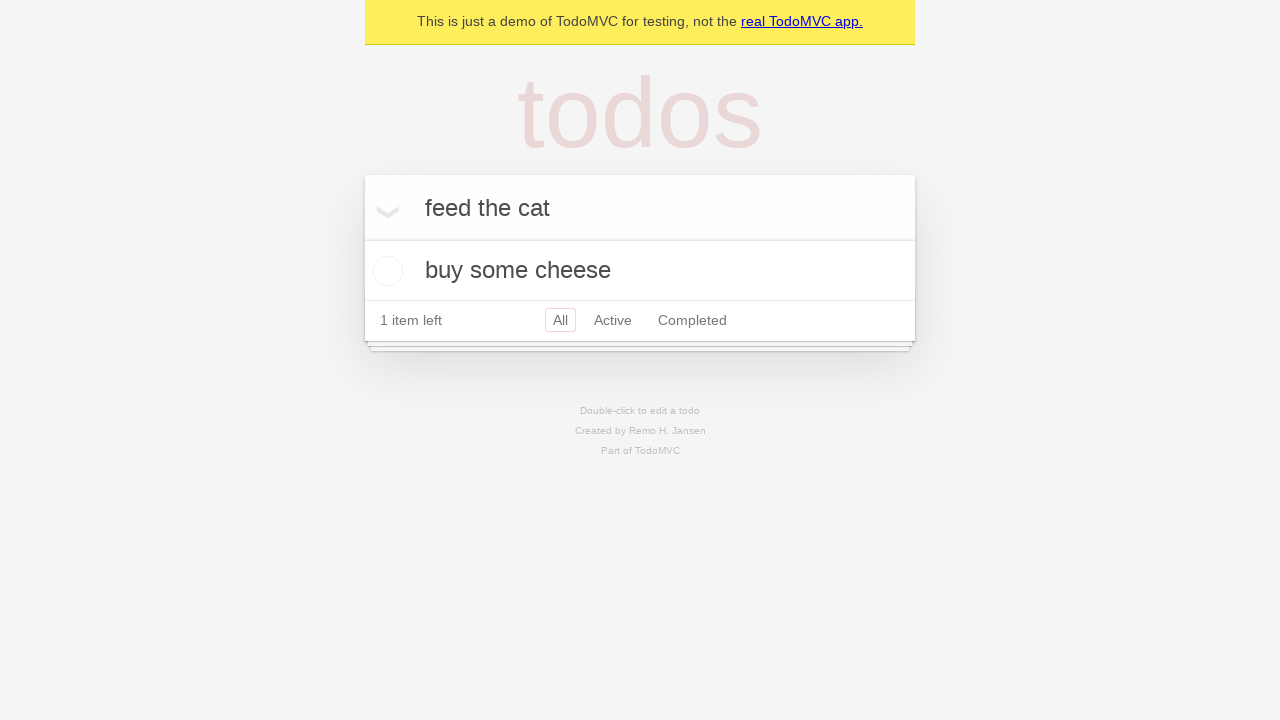

Pressed Enter to create second todo item on .new-todo
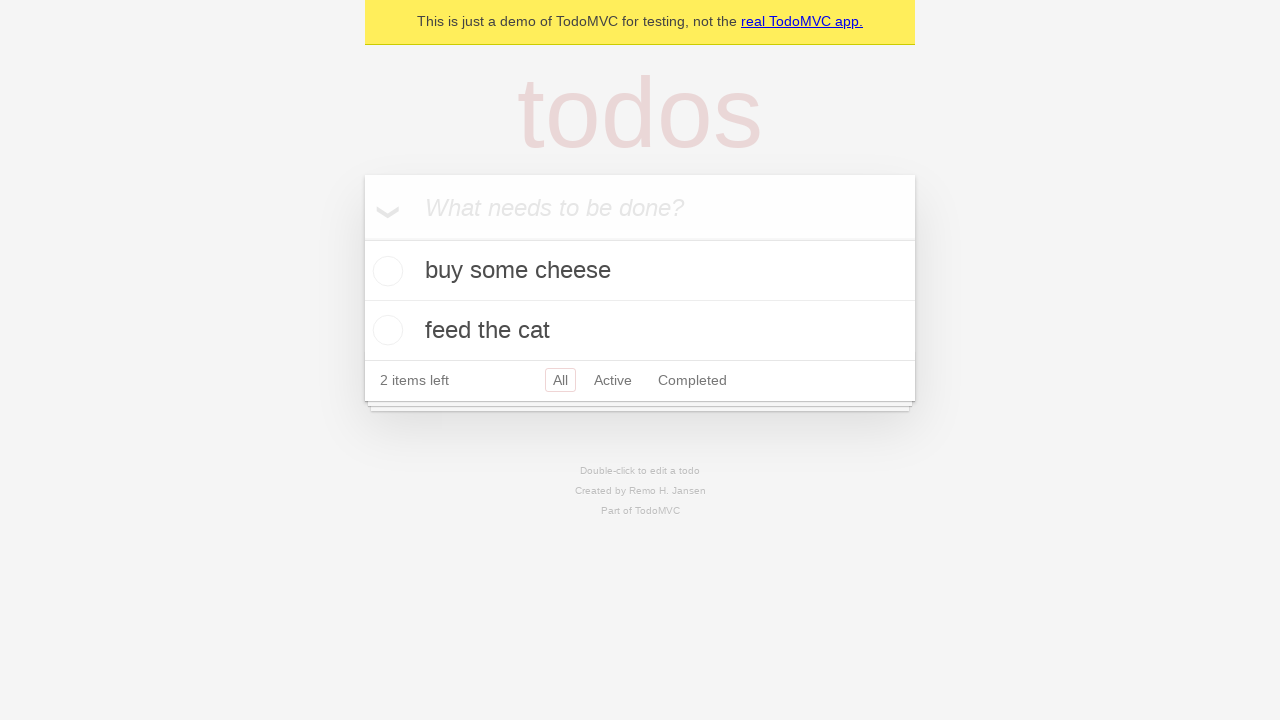

Filled new-todo input with 'book a doctors appointment' on .new-todo
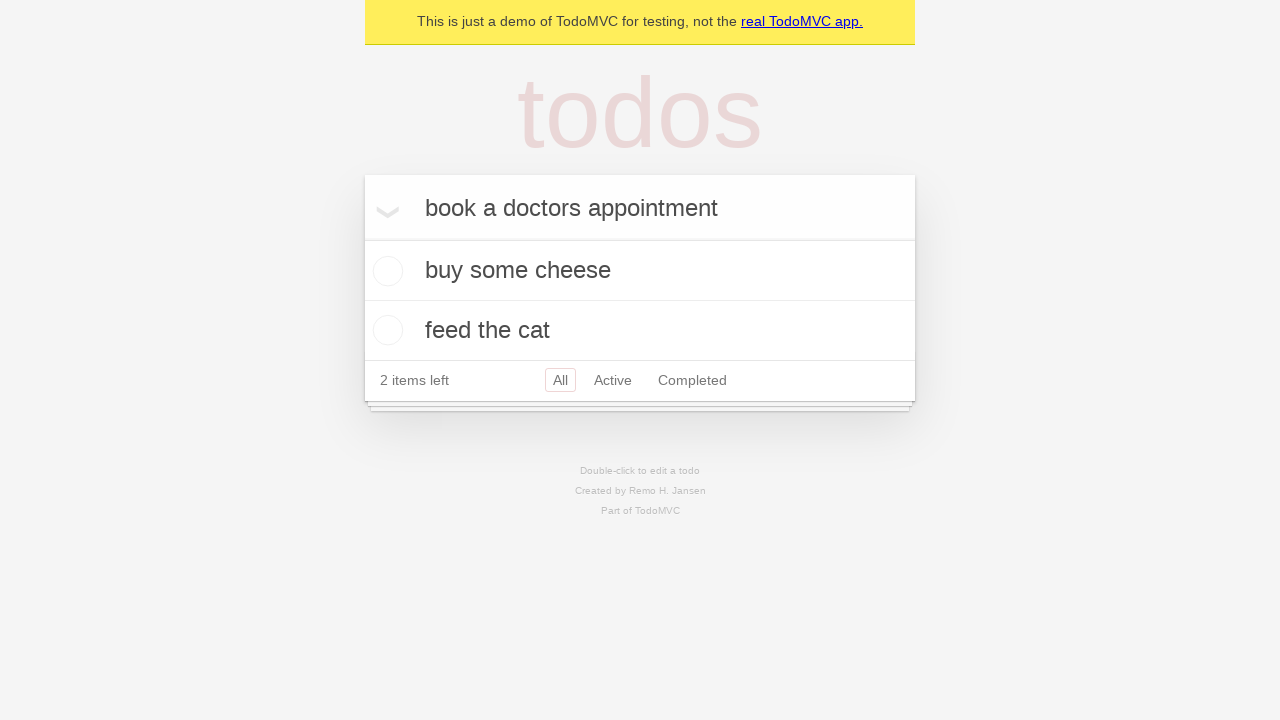

Pressed Enter to create third todo item on .new-todo
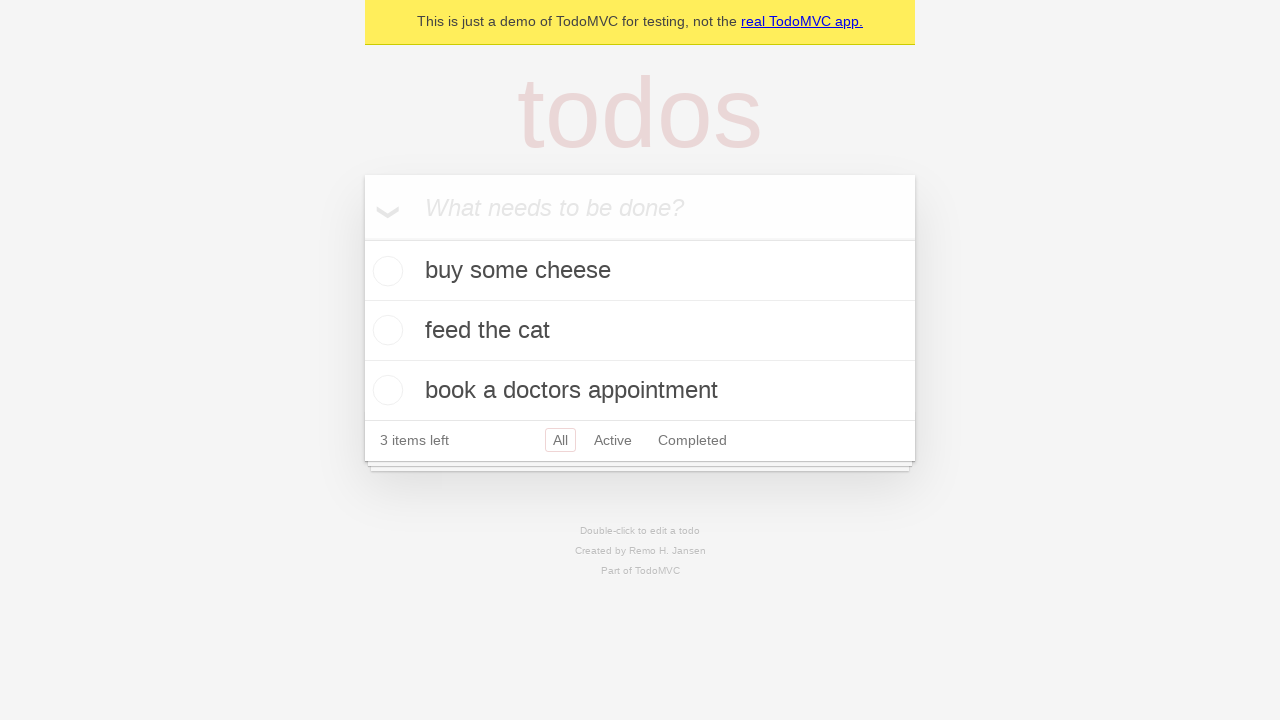

Double-clicked second todo item to enter edit mode at (640, 331) on .todo-list li >> nth=1
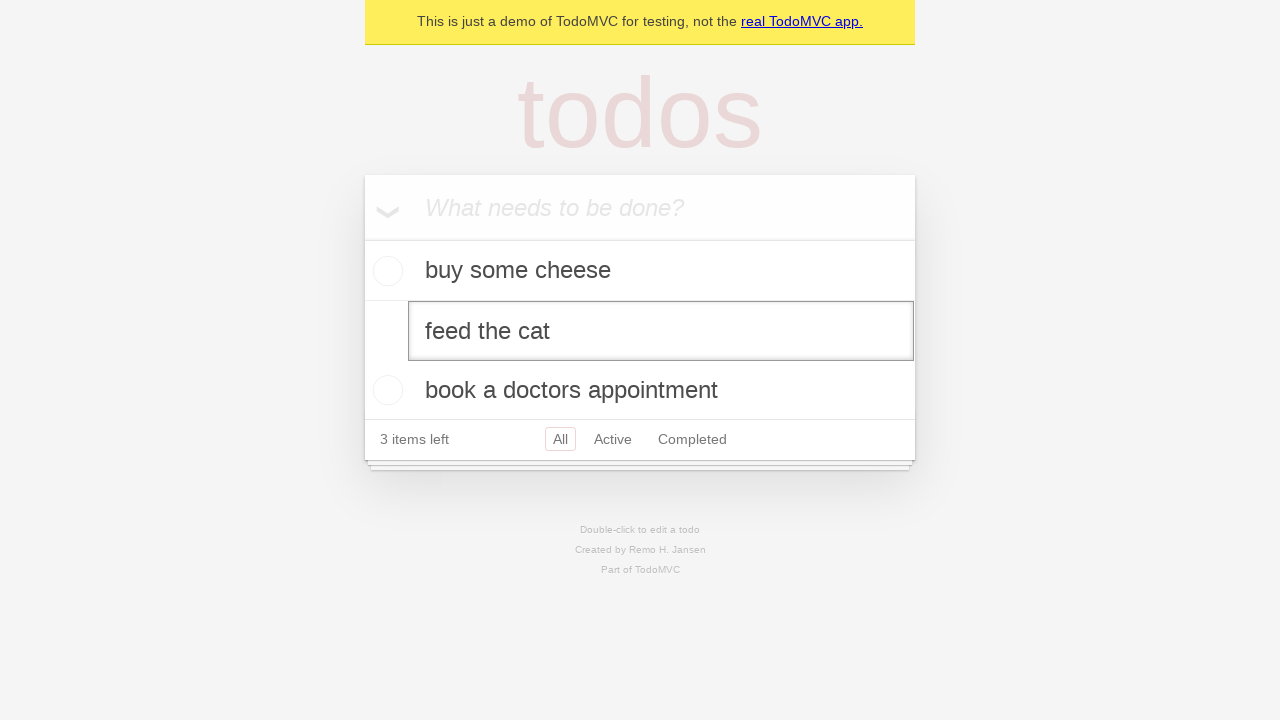

Filled edit field with new text 'buy some sausages' on .todo-list li >> nth=1 >> .edit
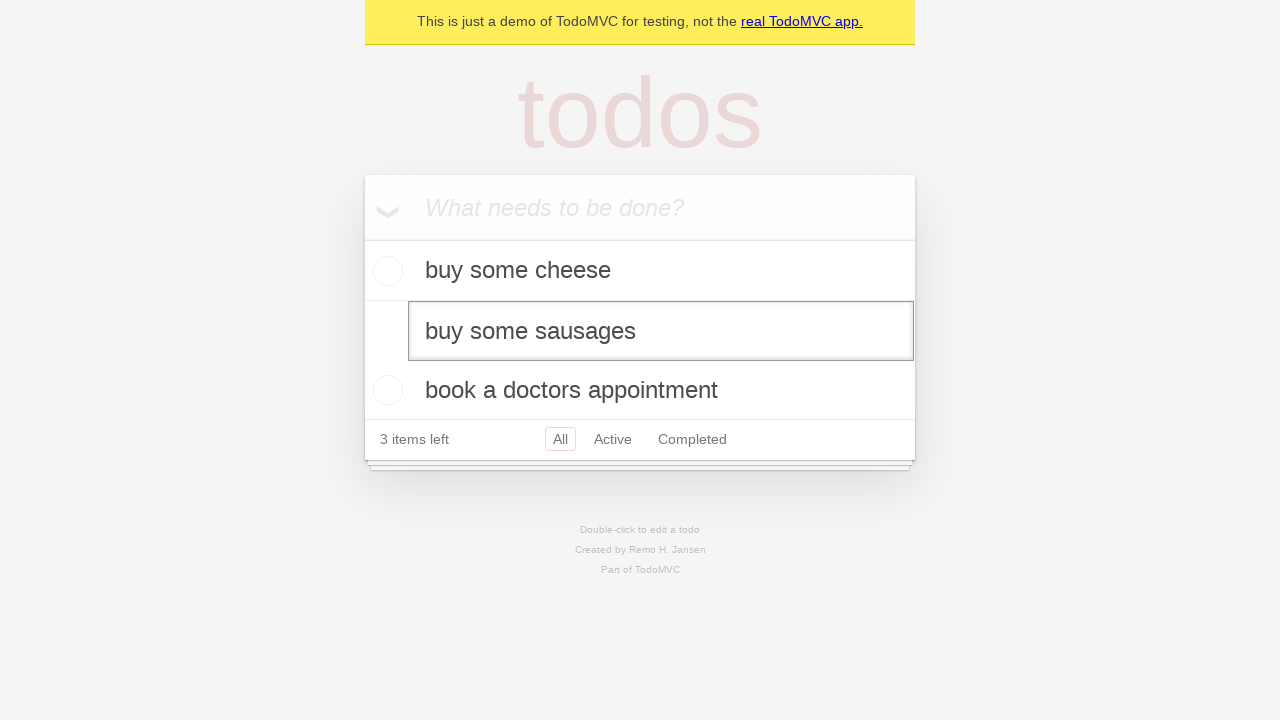

Pressed Enter to confirm the edited todo item on .todo-list li >> nth=1 >> .edit
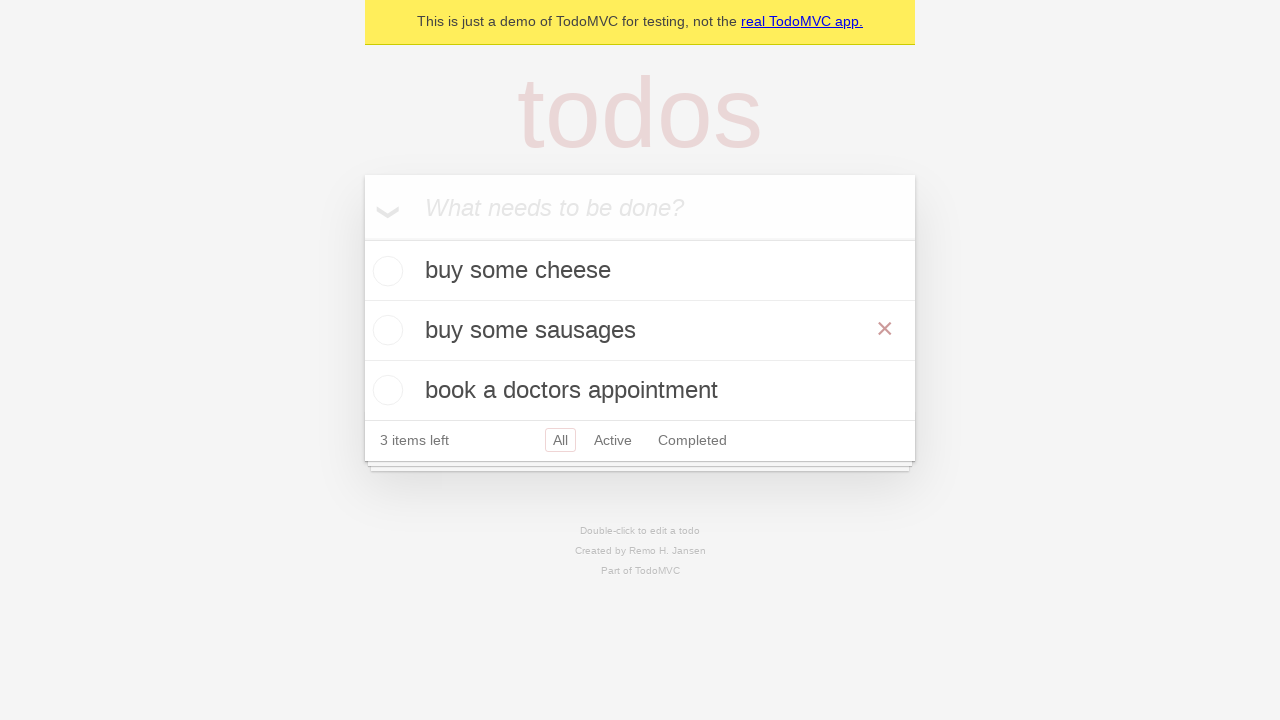

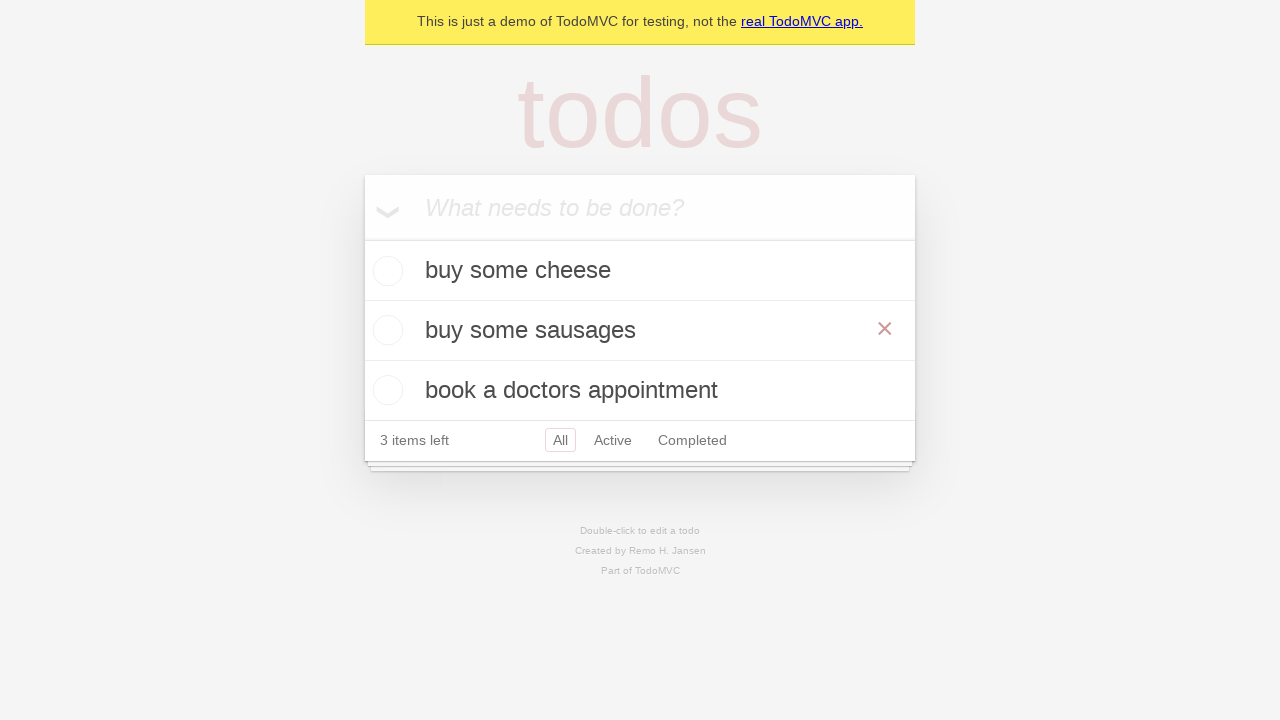